Tests theme switching functionality on the Bihar government website by clicking through different theme options (Orange, Green, and Blue themes)

Starting URL: https://state.bihar.gov.in/main/CitizenHome.html

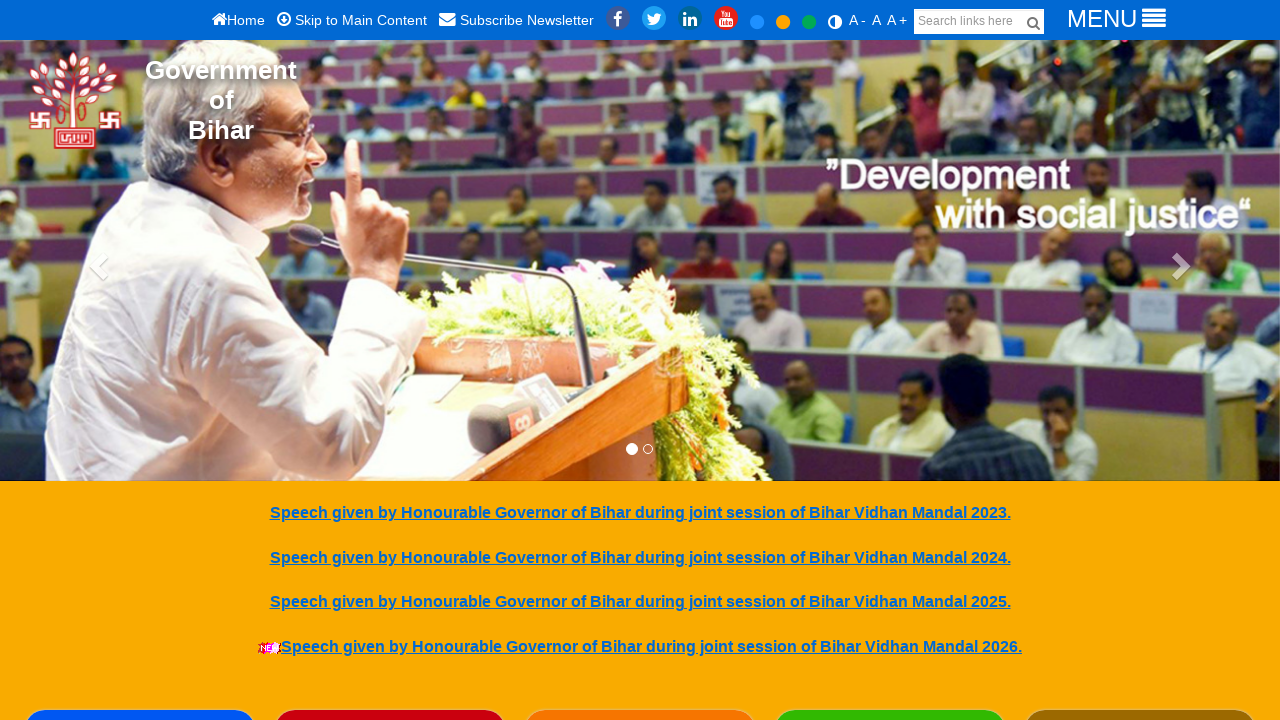

Clicked on Orange Theme button at (783, 22) on i[title='Select Orange Theme']
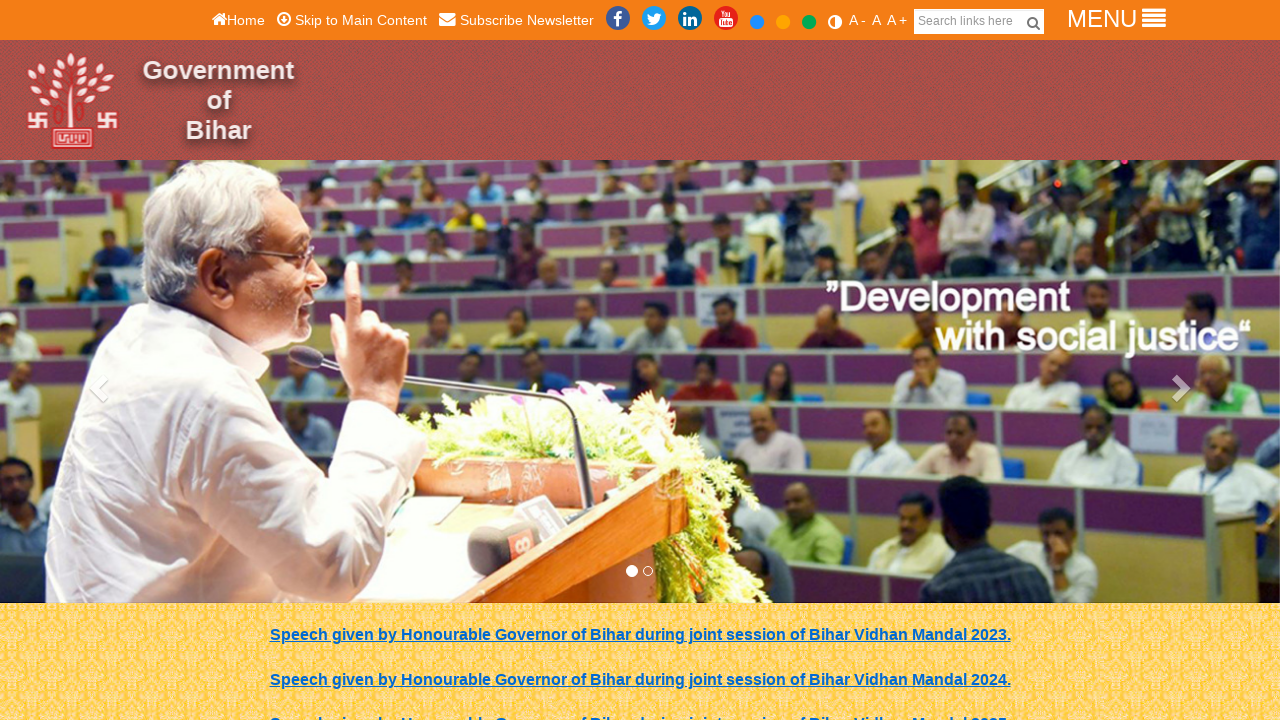

Waited 2 seconds for Orange theme to apply
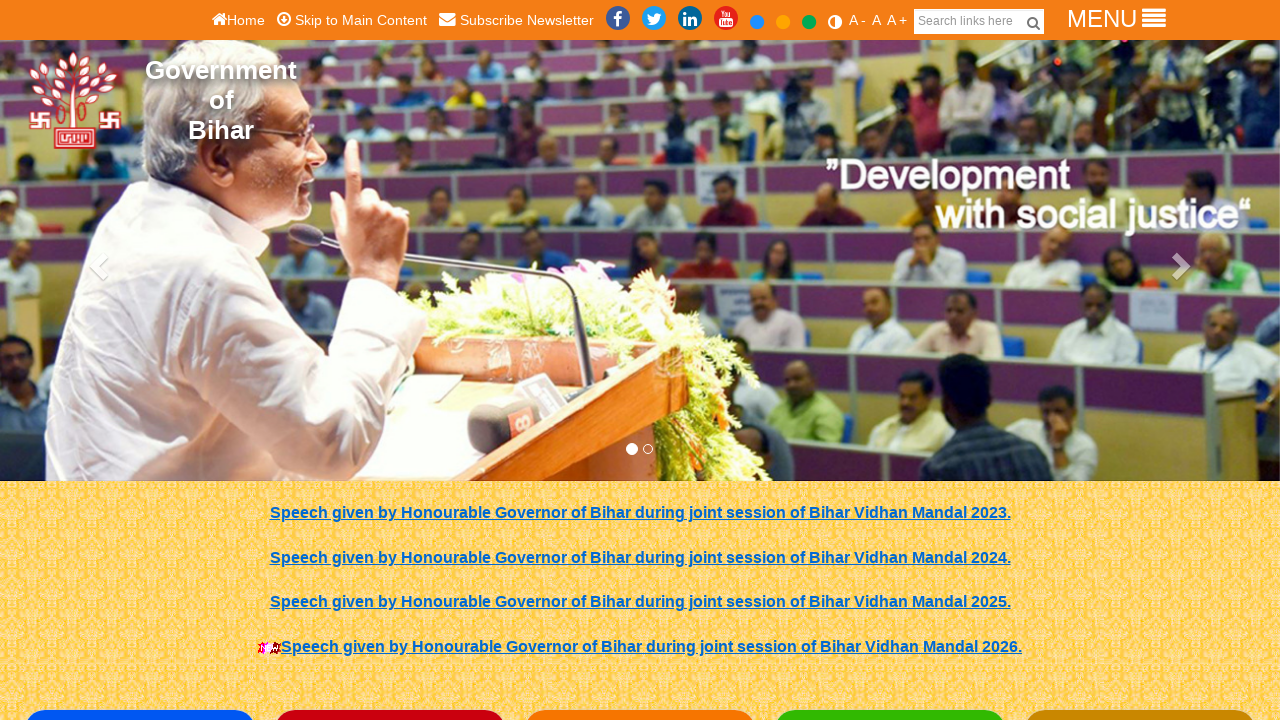

Clicked on Green Theme button at (809, 22) on i[title*='Select Green Theme']
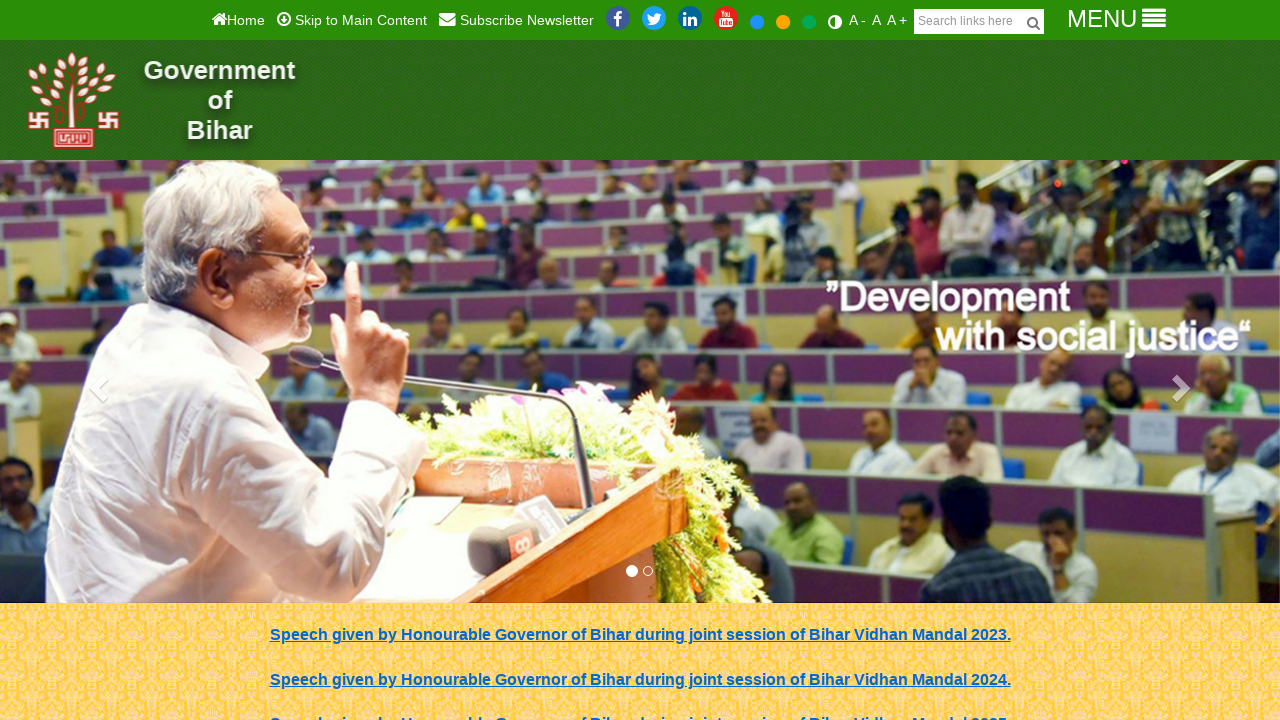

Waited 2 seconds for Green theme to apply
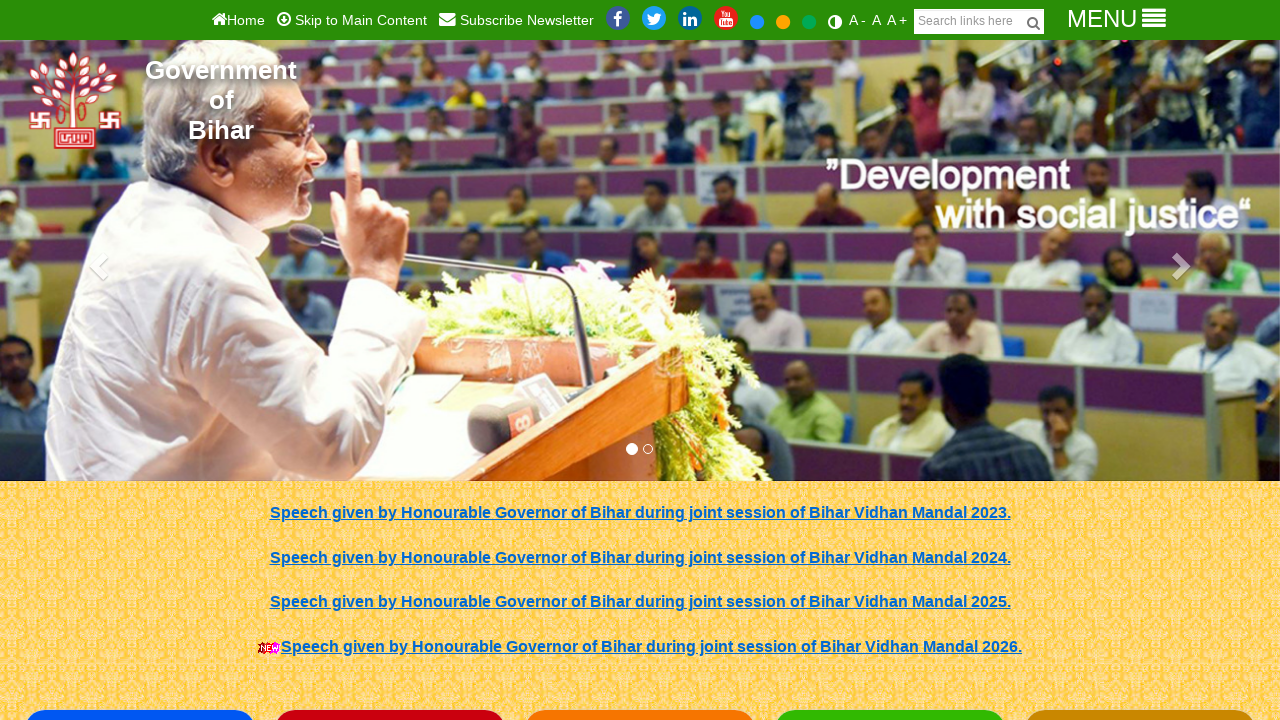

Clicked on Blue Theme button at (757, 22) on i[title*='Select Blue Theme']
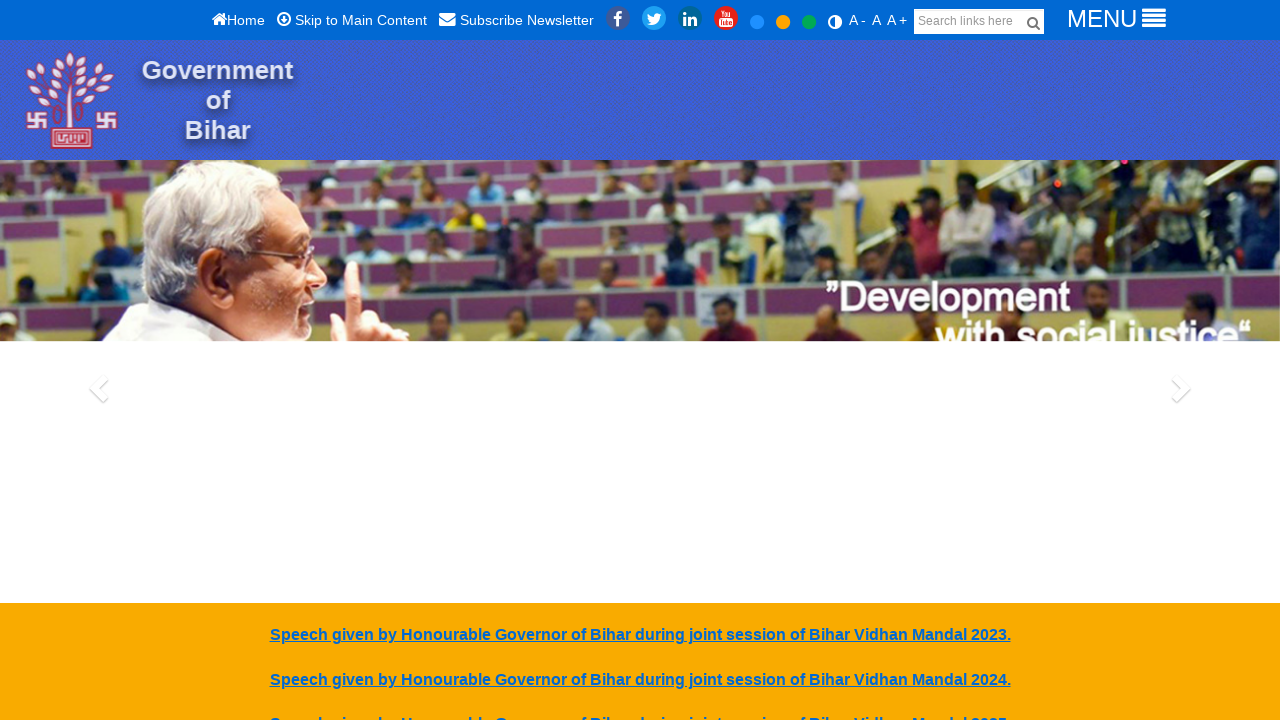

Waited 2 seconds for Blue theme to fully apply
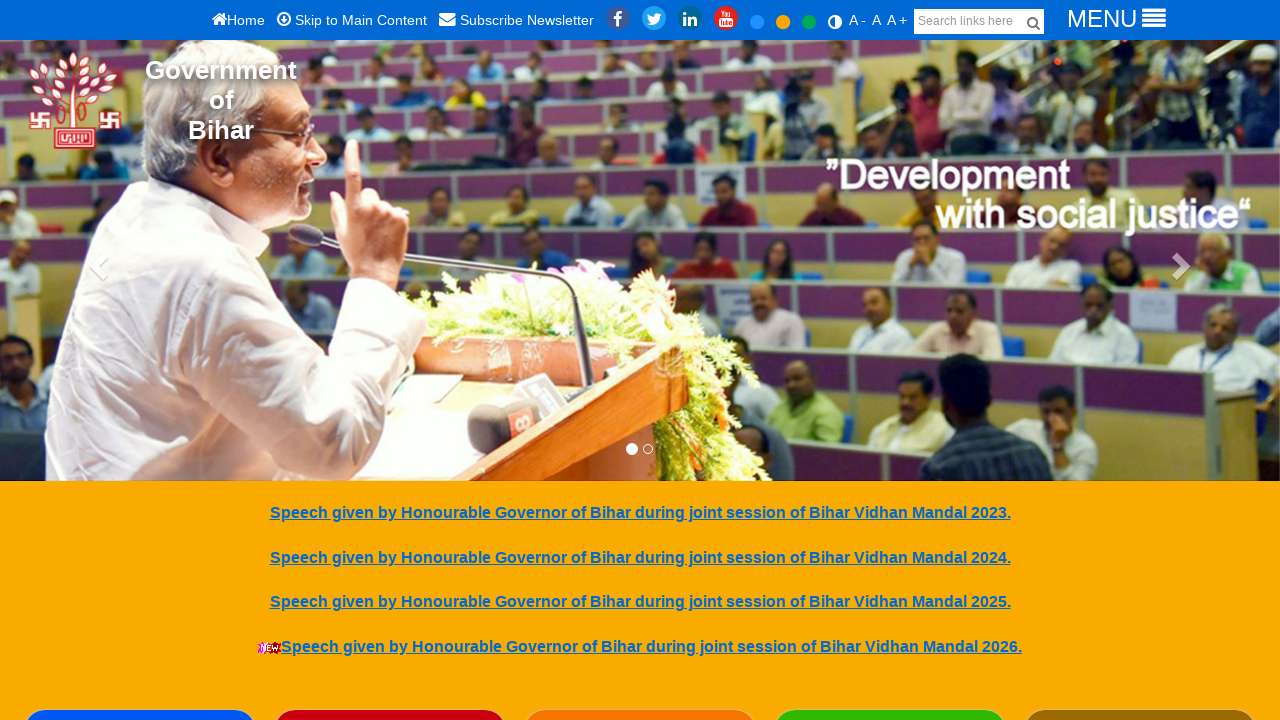

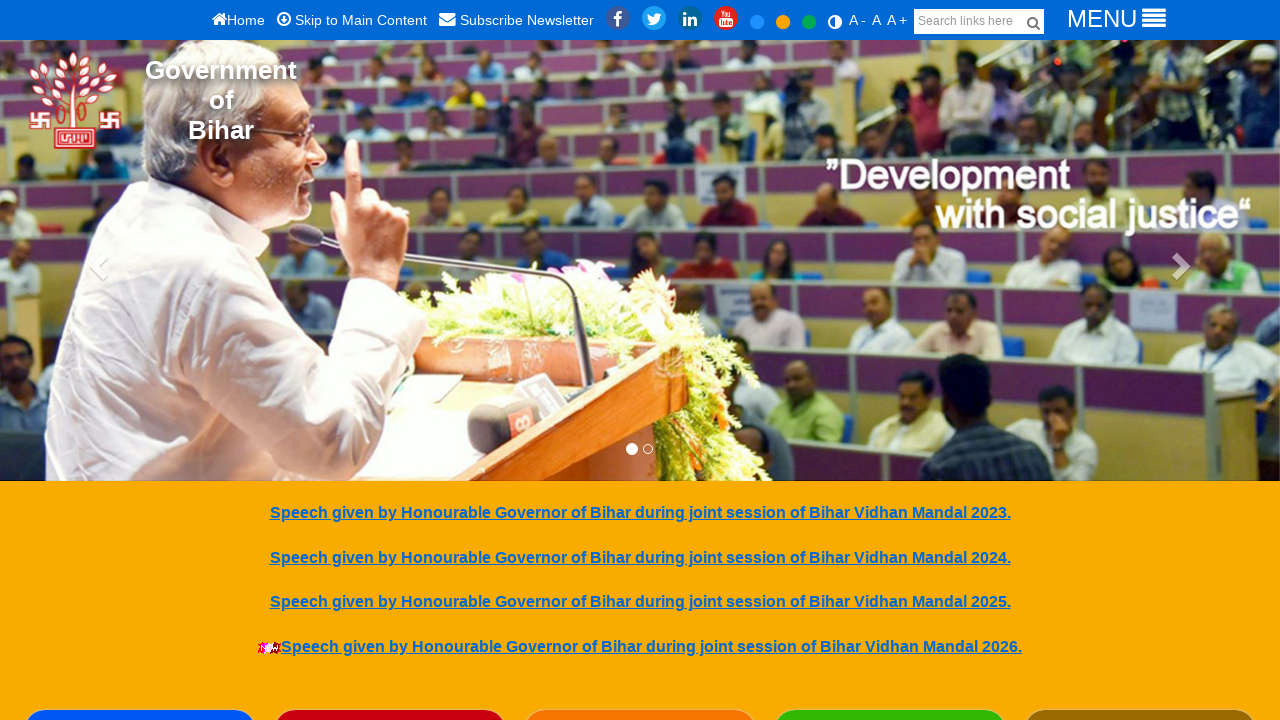